Tests selecting an option from a dropdown using the select helper method, then verifies the selection.

Starting URL: http://the-internet.herokuapp.com/dropdown

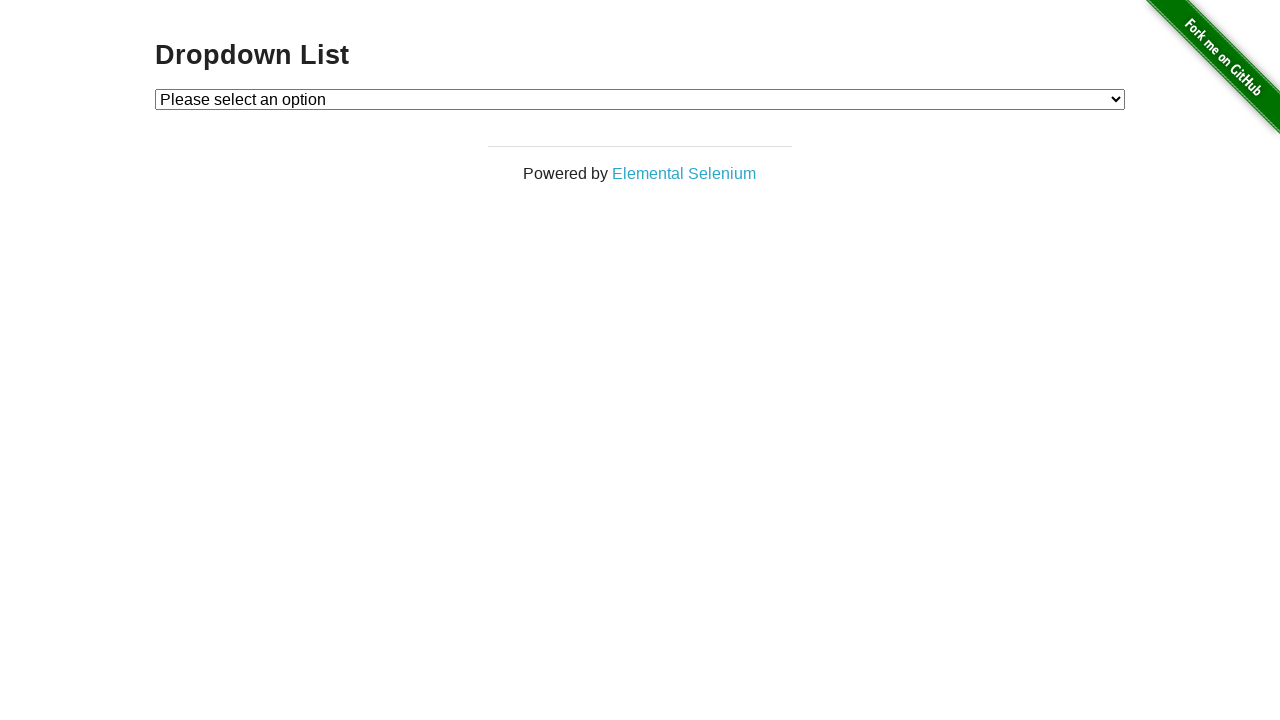

Selected 'Option 1' from dropdown using select helper method on #dropdown
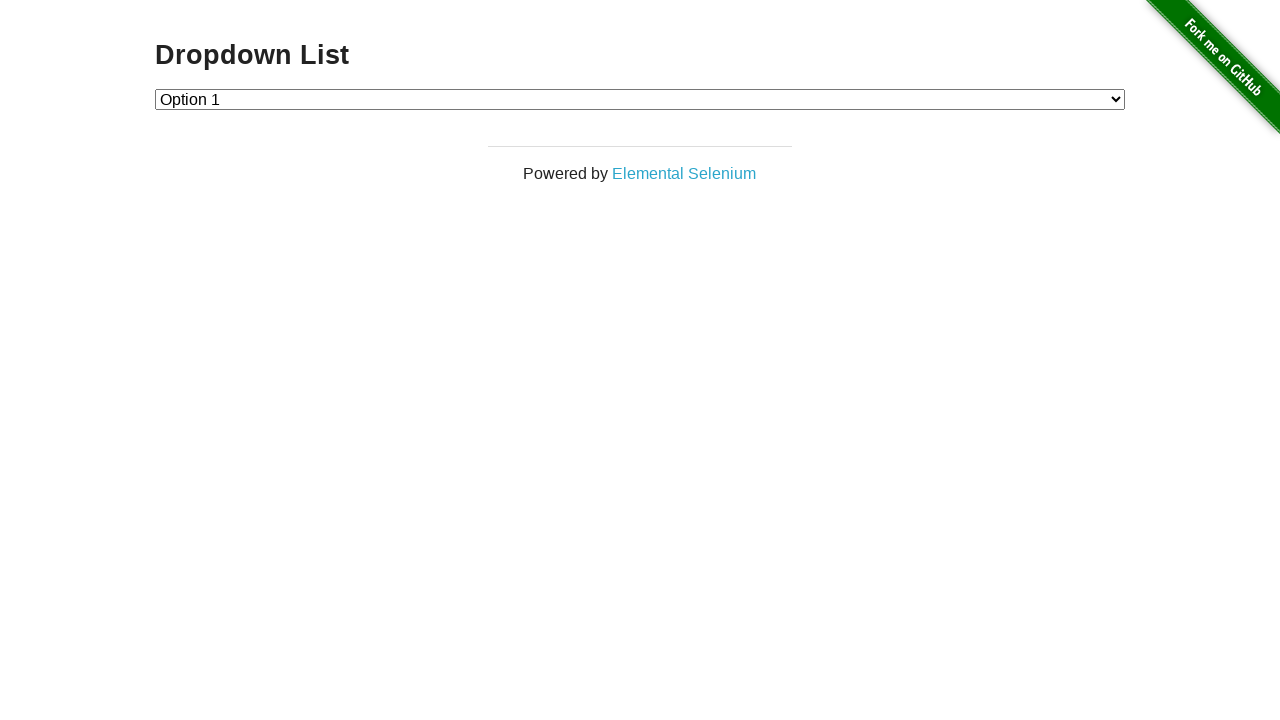

Retrieved selected option text from dropdown
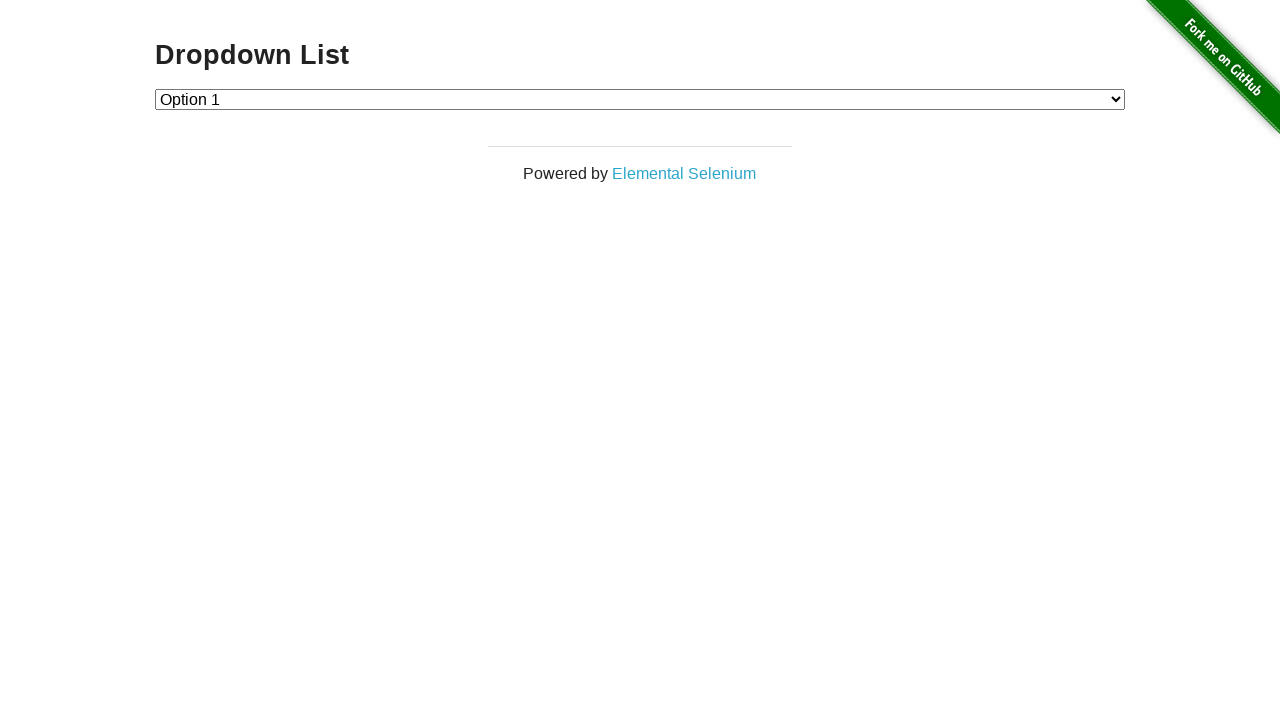

Verified that 'Option 1' is selected in the dropdown
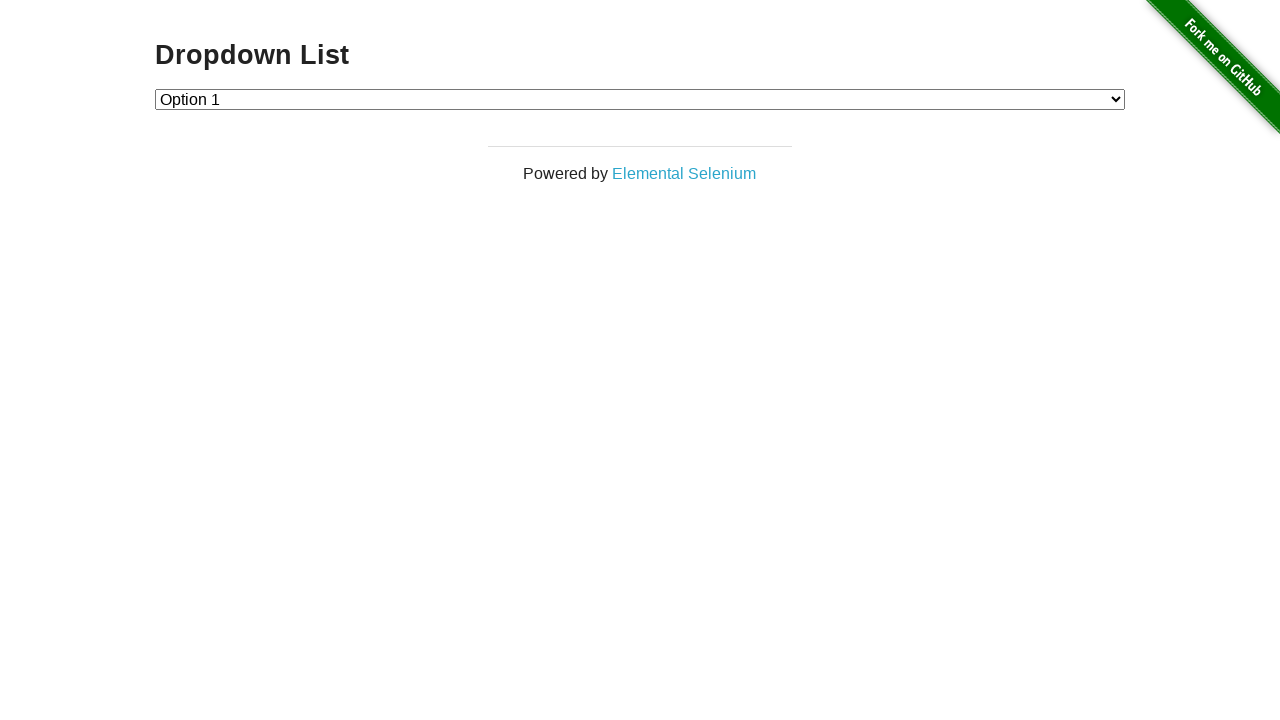

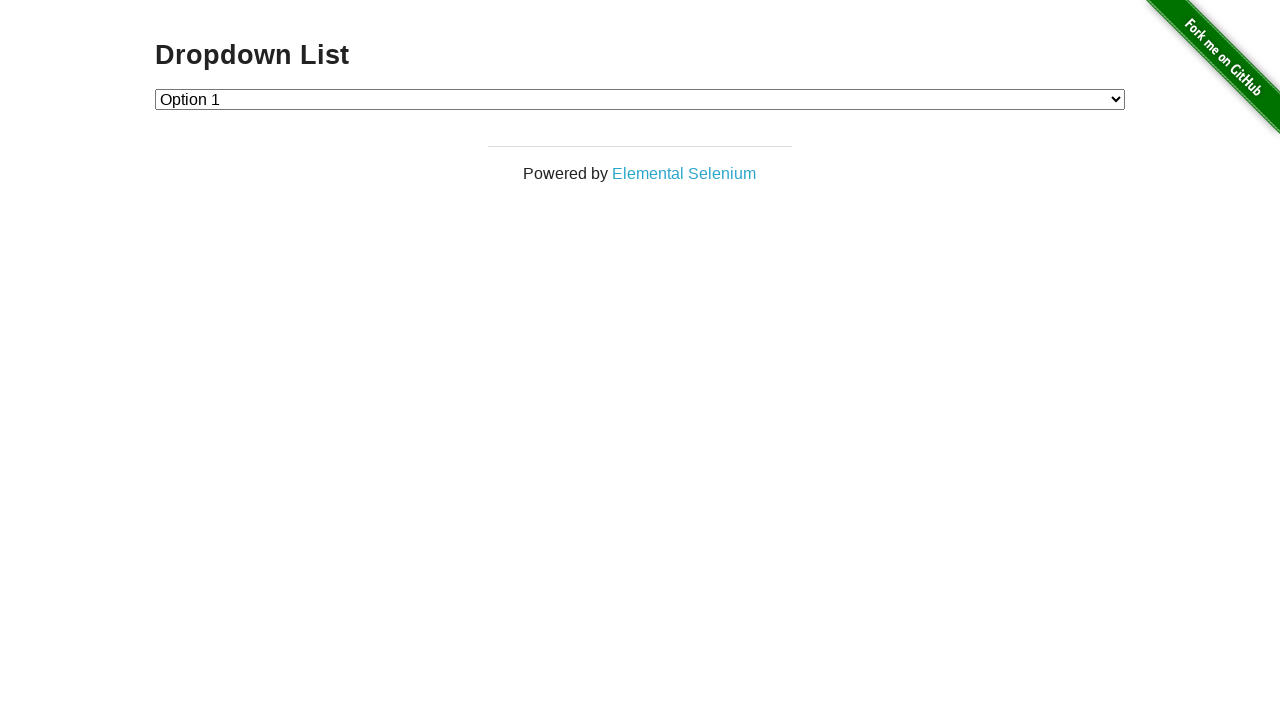